Navigates to Juejin's hot articles page (frontend category) and verifies that article items are rendered on the page.

Starting URL: https://juejin.cn/hot/articles/6809637767543259144

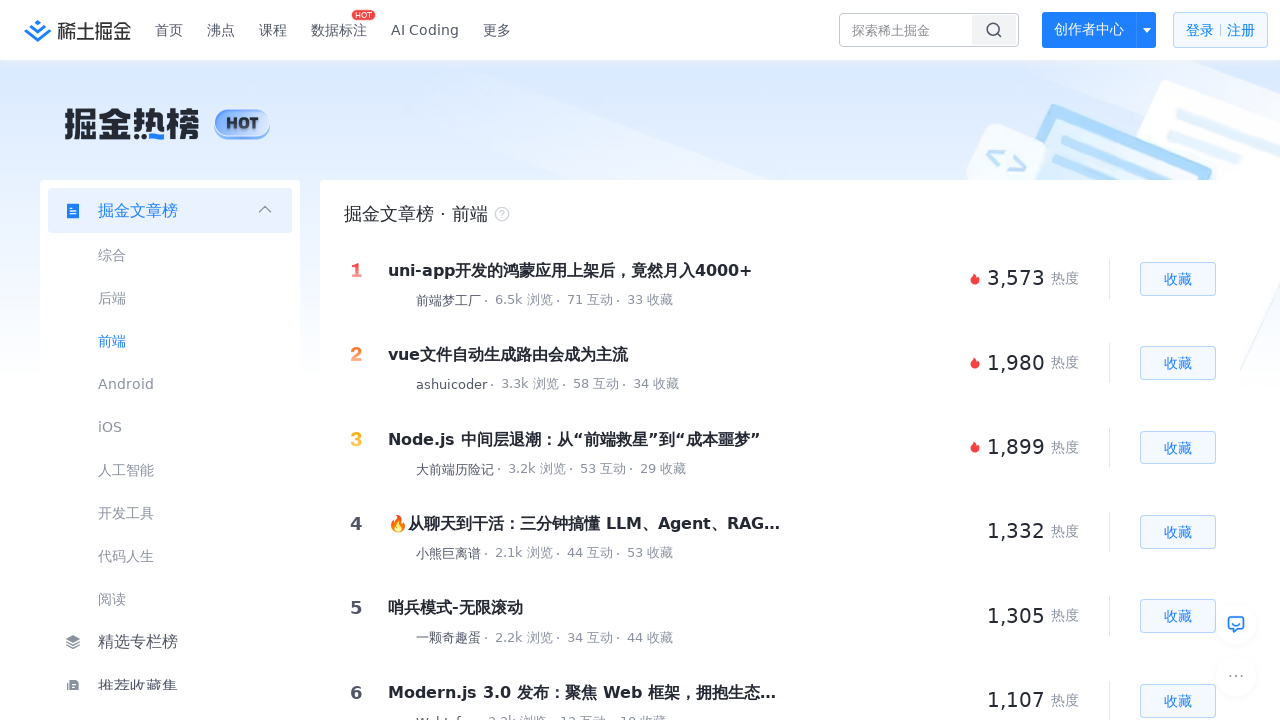

Waited for article item links to load on Juejin hot articles page
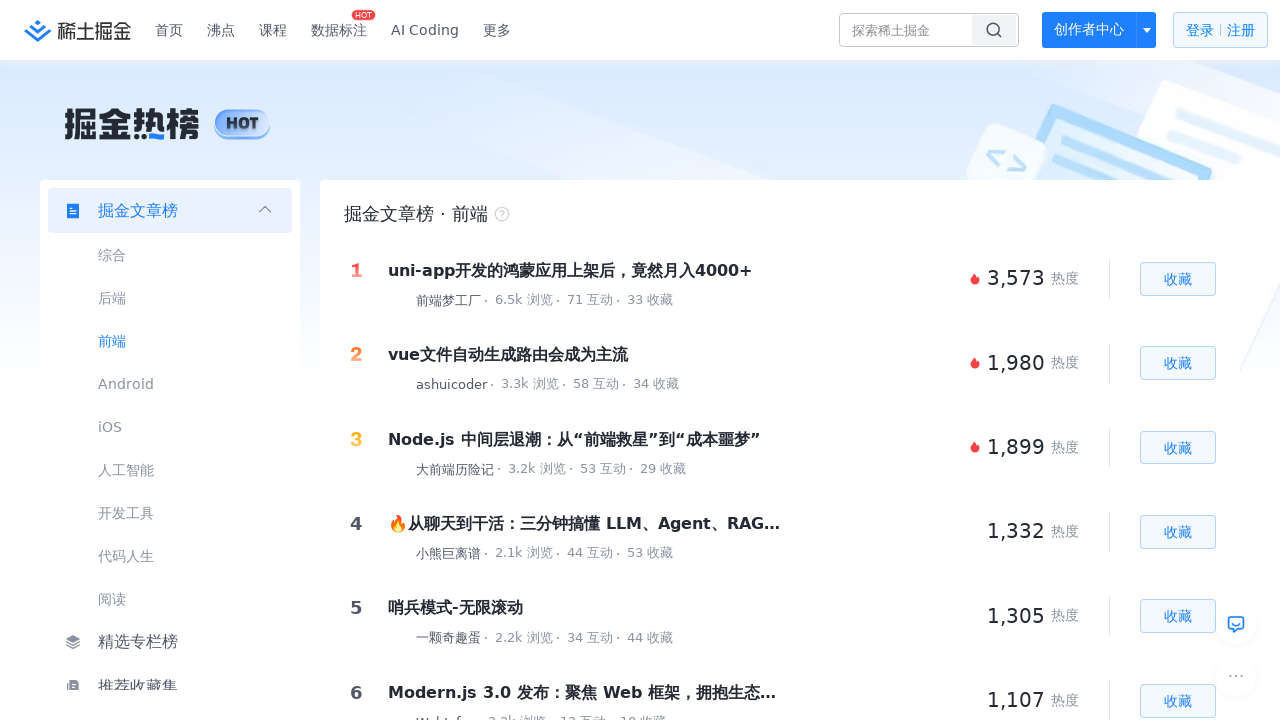

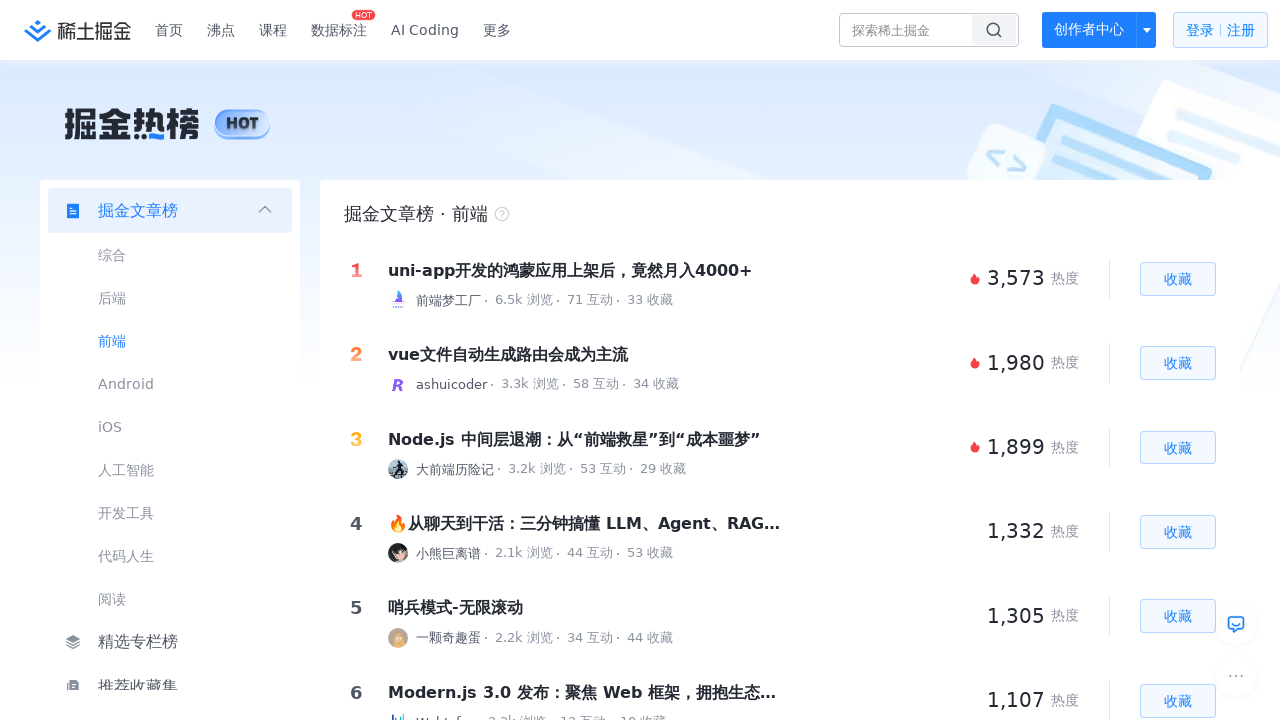